Tests dropdown selection functionality on a free trial signup form by selecting country values using three different methods: by index, by visible text, and by value.

Starting URL: https://www.orangehrm.com/30-day-free-trial/

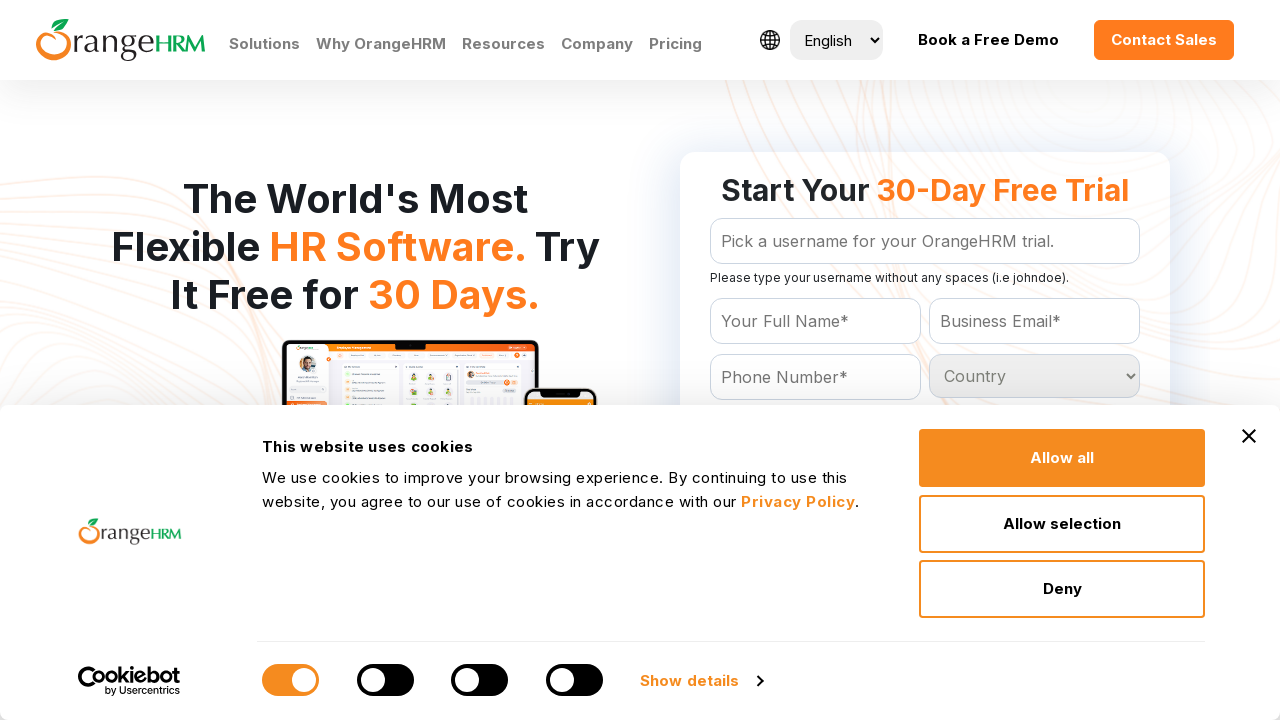

Selected country dropdown by index (5th option) on #Form_getForm_Country
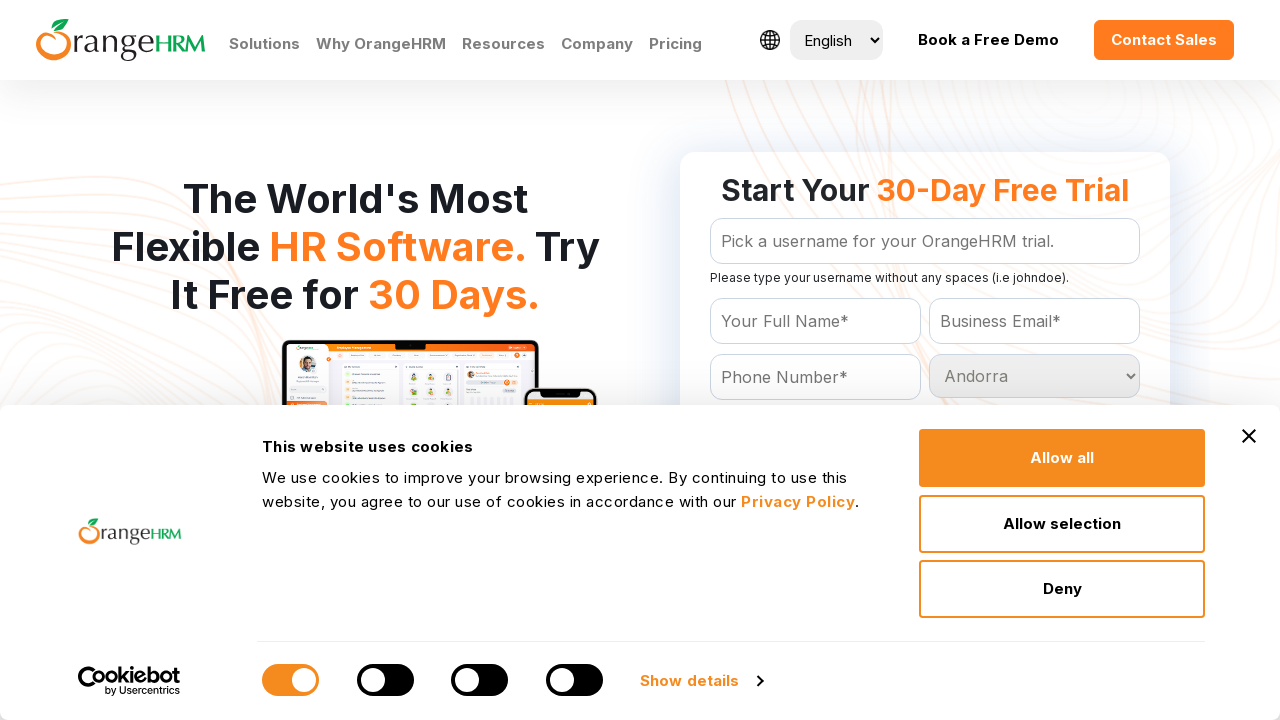

Selected country dropdown by visible text 'India' on #Form_getForm_Country
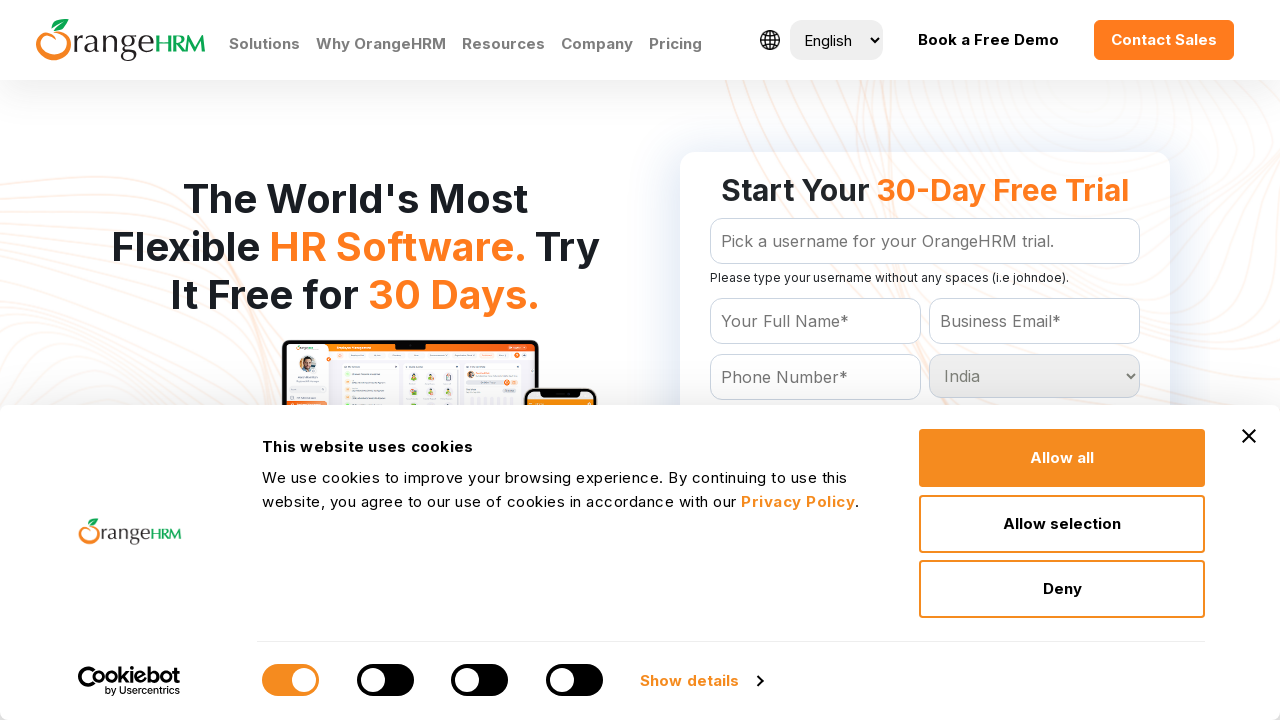

Selected country dropdown by value 'Australia' on #Form_getForm_Country
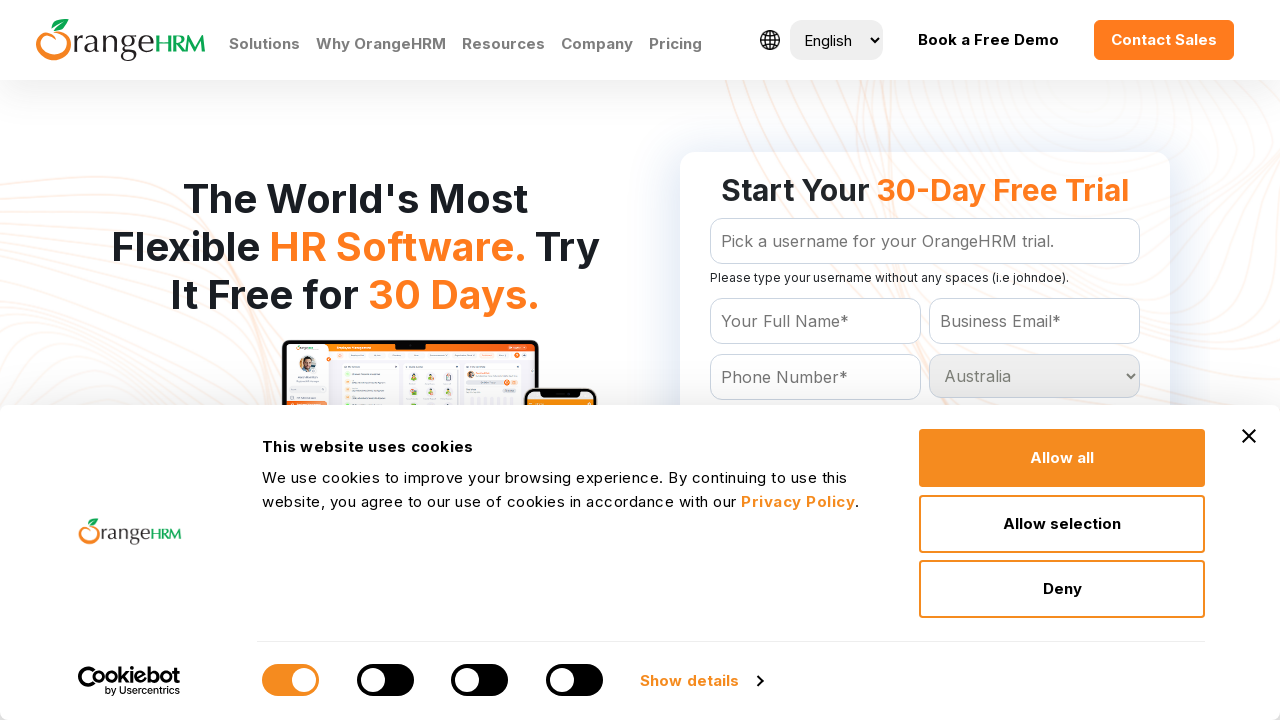

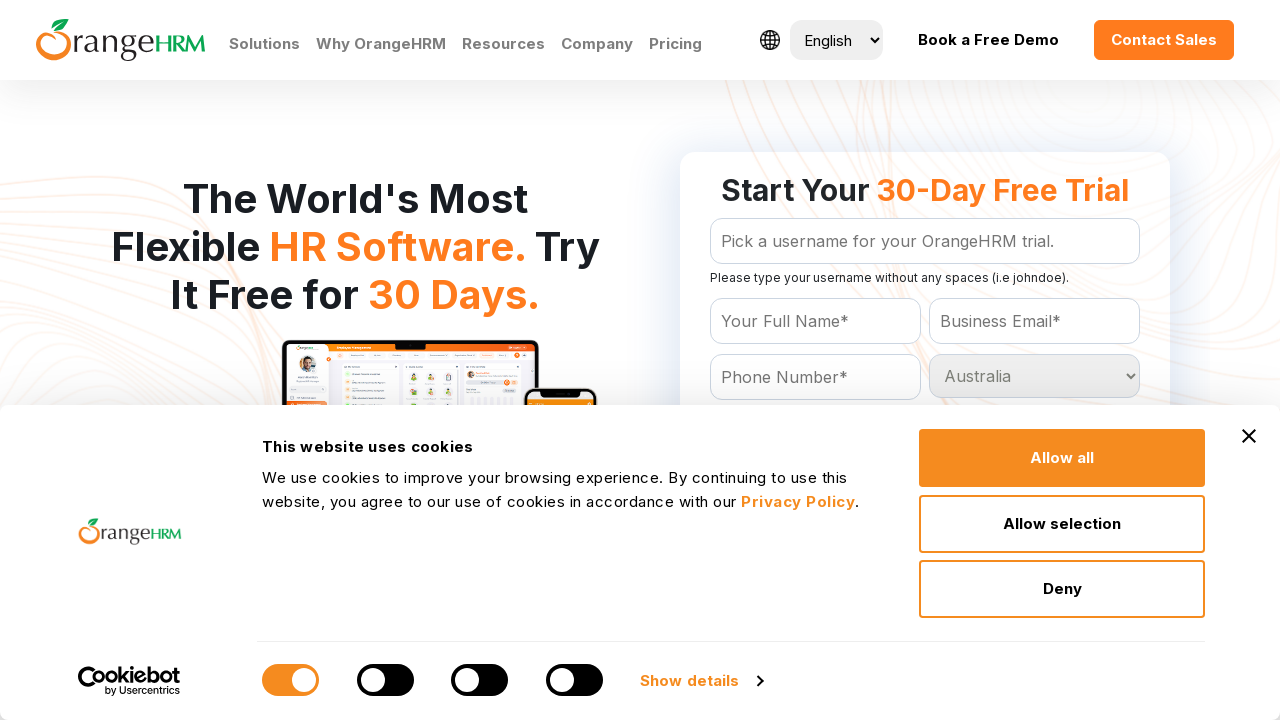